Tests a grocery shopping website by searching for products containing "ca", verifying 4 products are displayed, and adding "Carrot" to the cart

Starting URL: https://rahulshettyacademy.com/seleniumPractise/#/

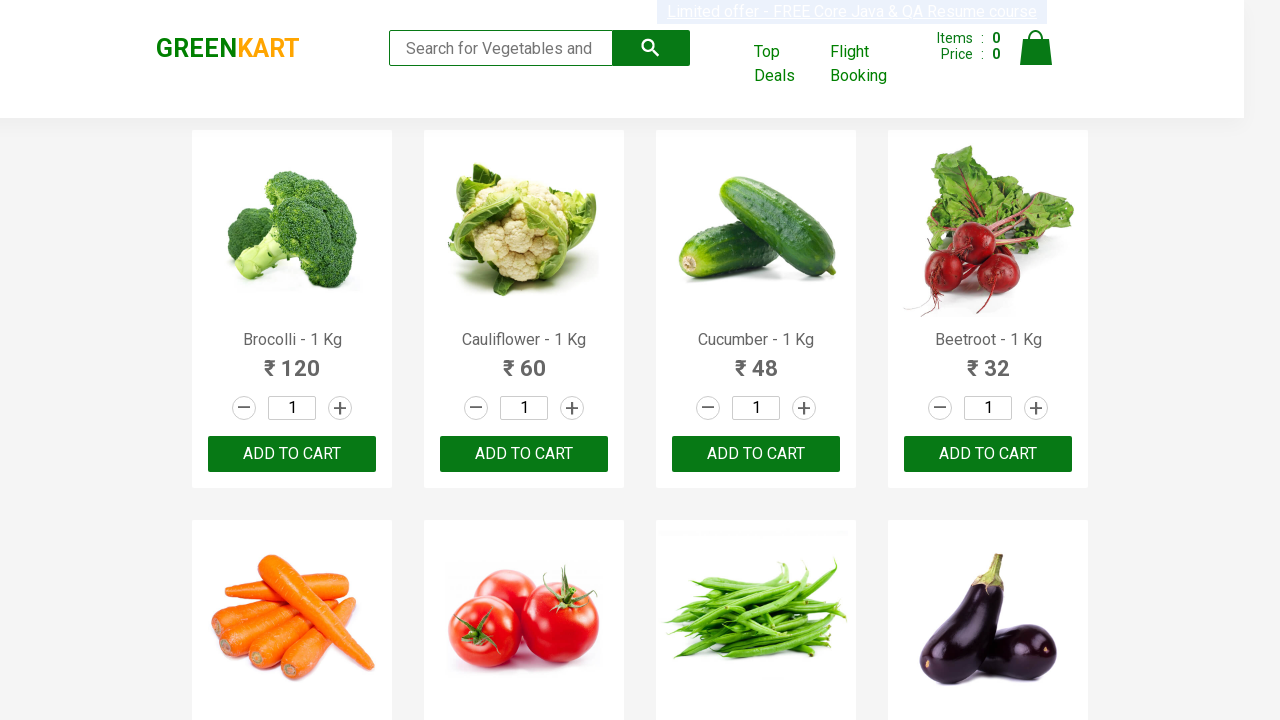

Filled search box with 'ca' on .search-keyword
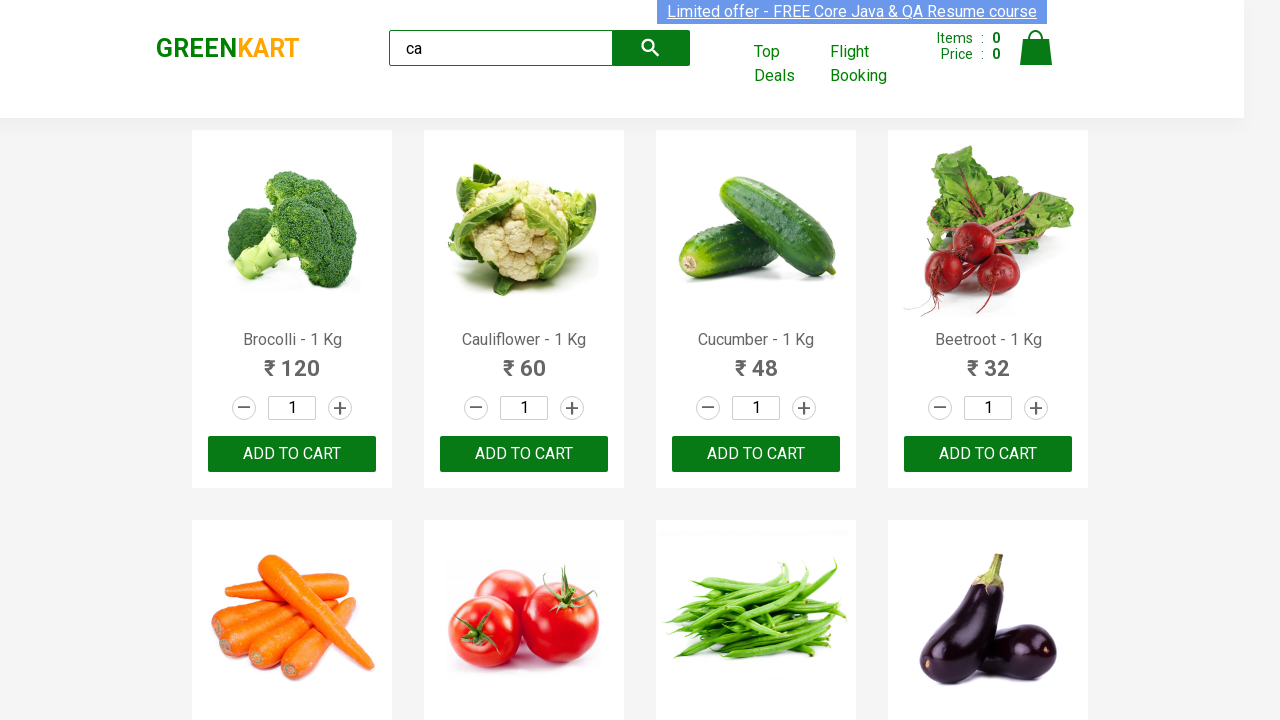

Waited 2000ms for search results to load
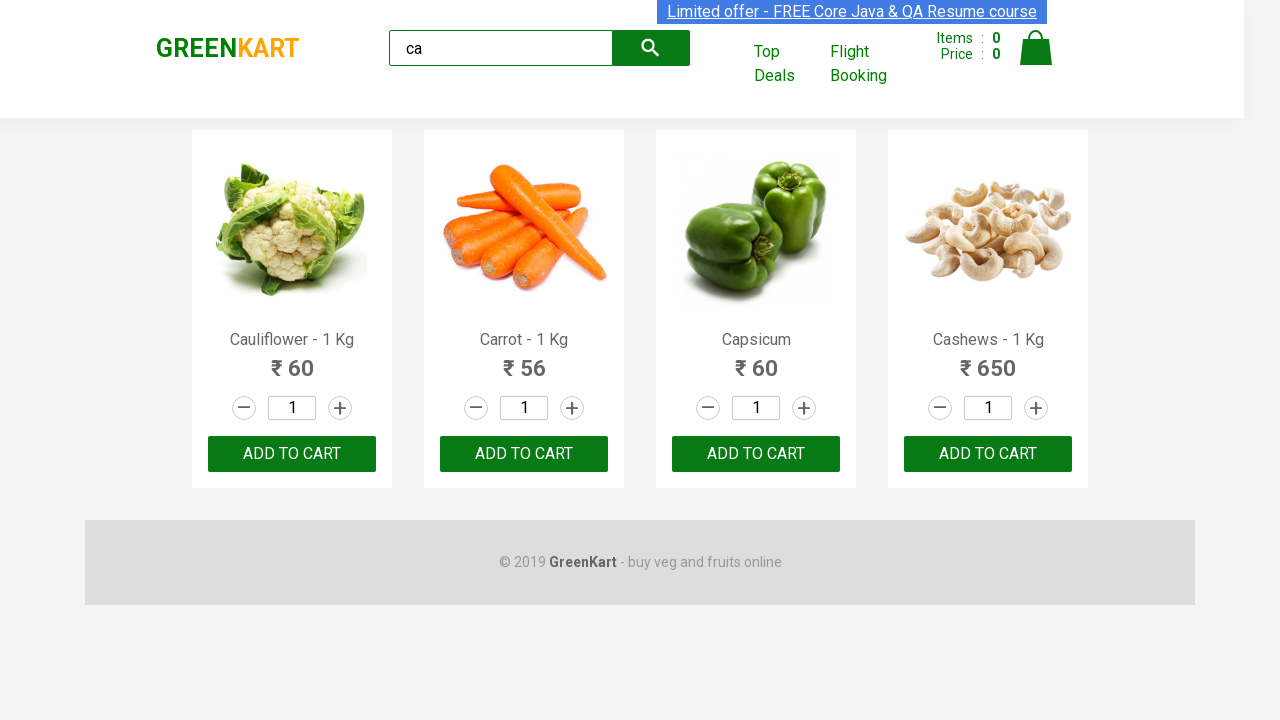

Located all product elements
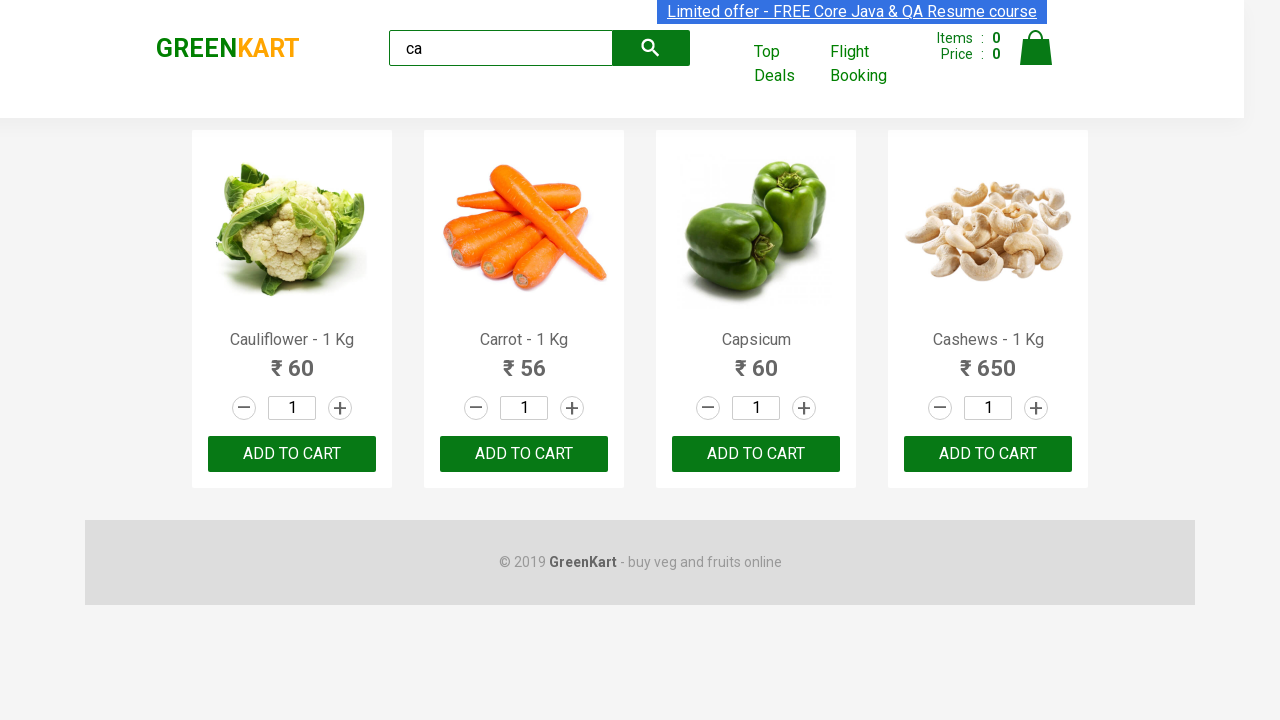

Verified that 4 products are displayed
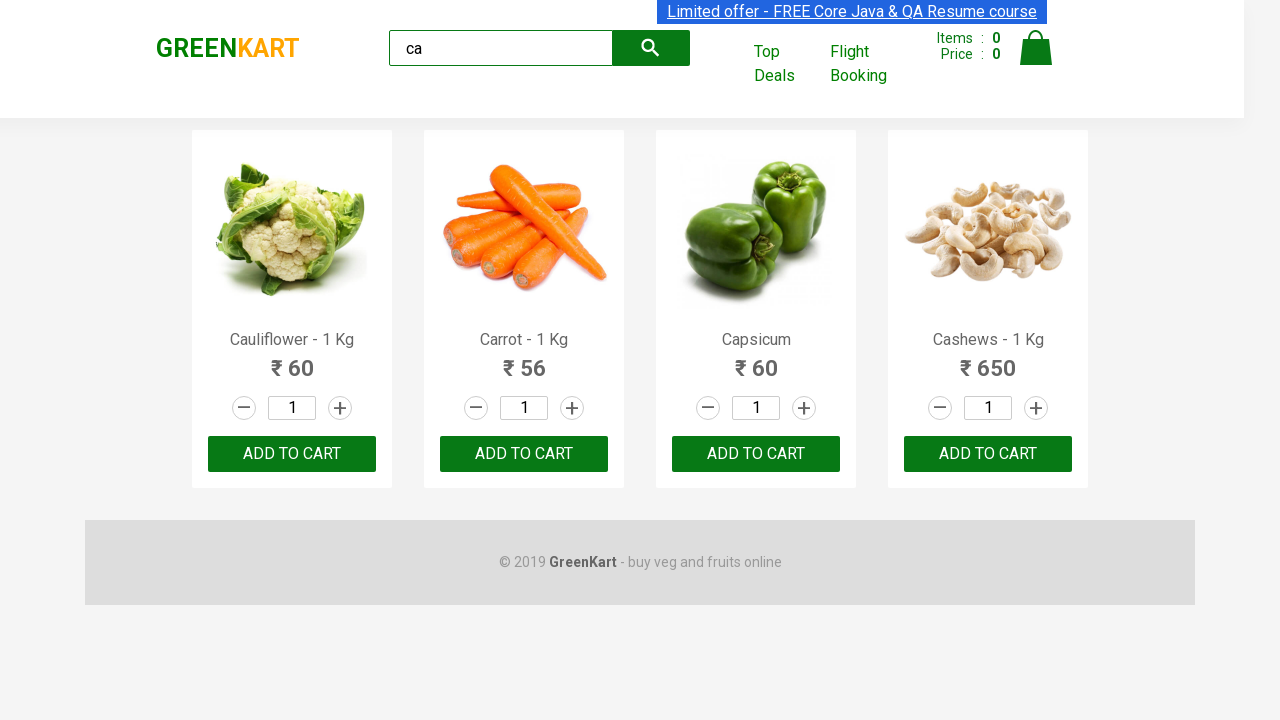

Retrieved product at index 0
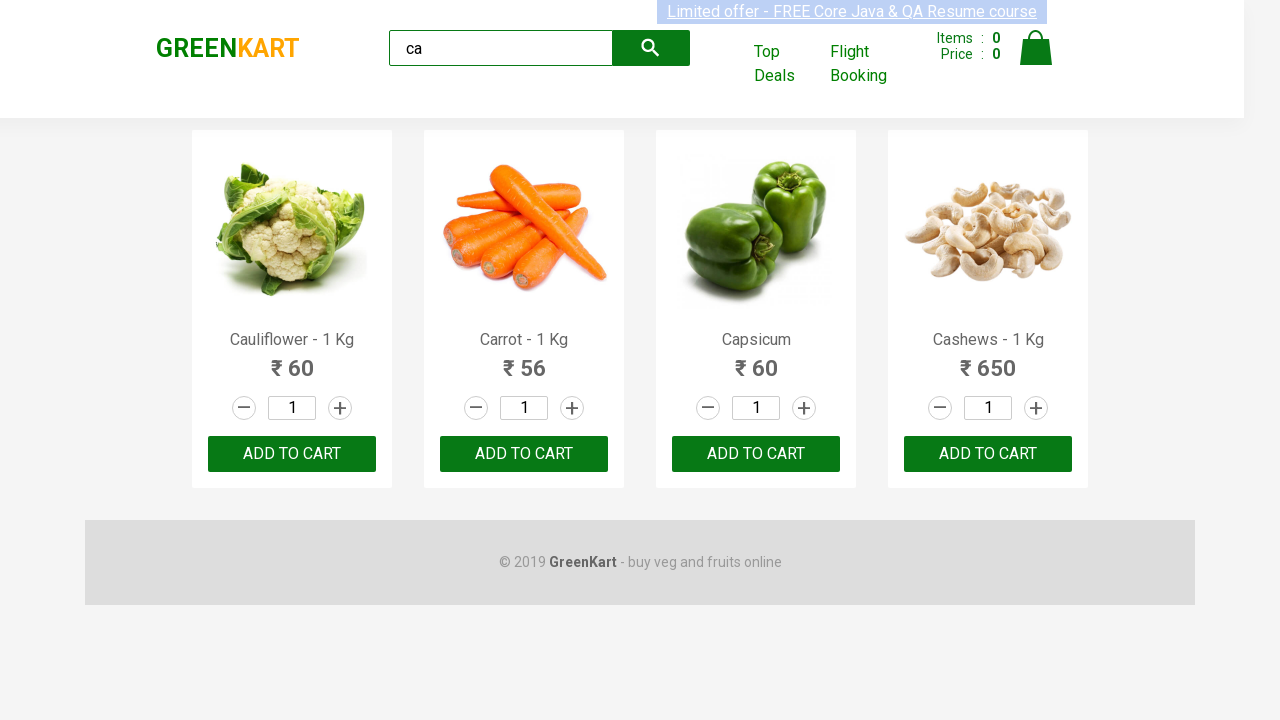

Got product name: Cauliflower - 1 Kg
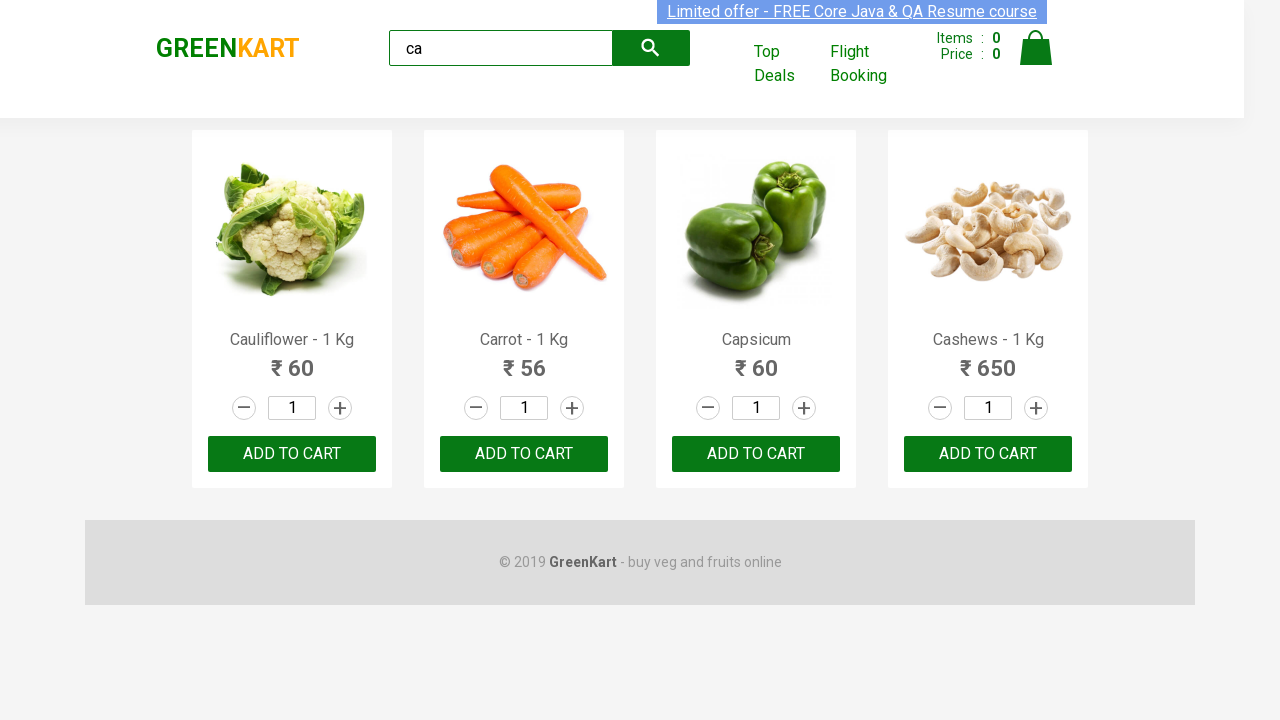

Retrieved product at index 1
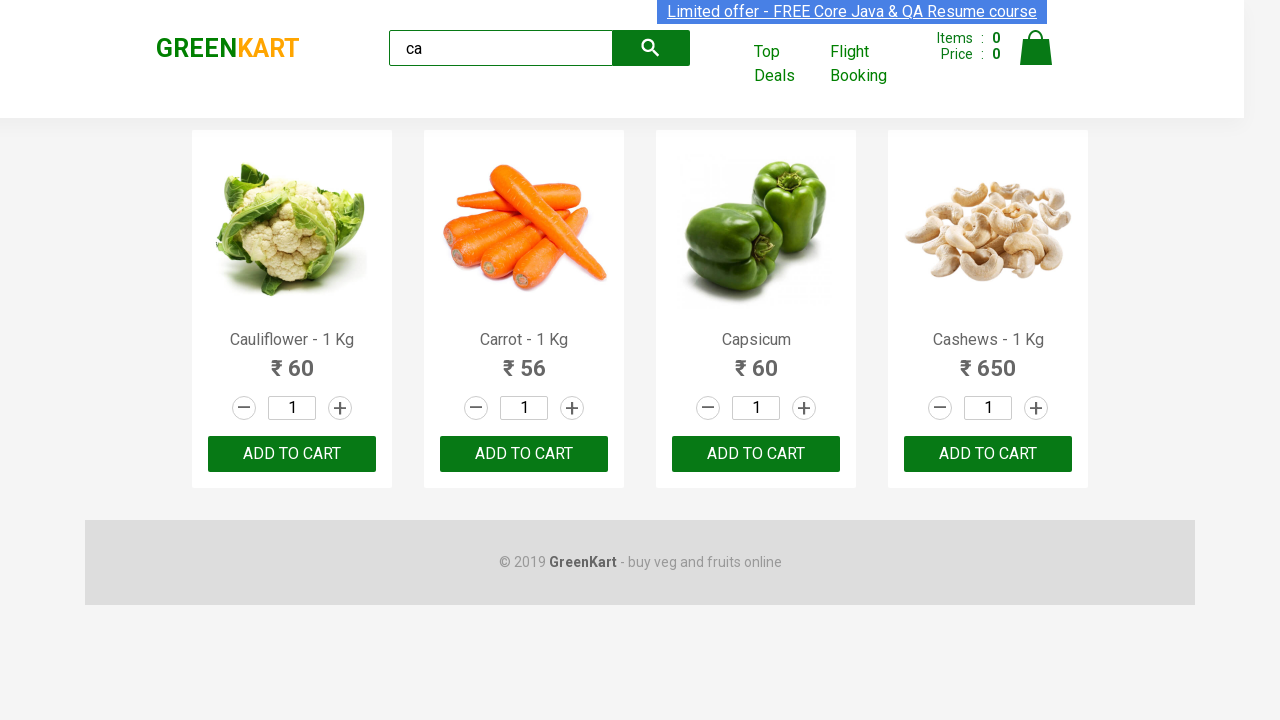

Got product name: Carrot - 1 Kg
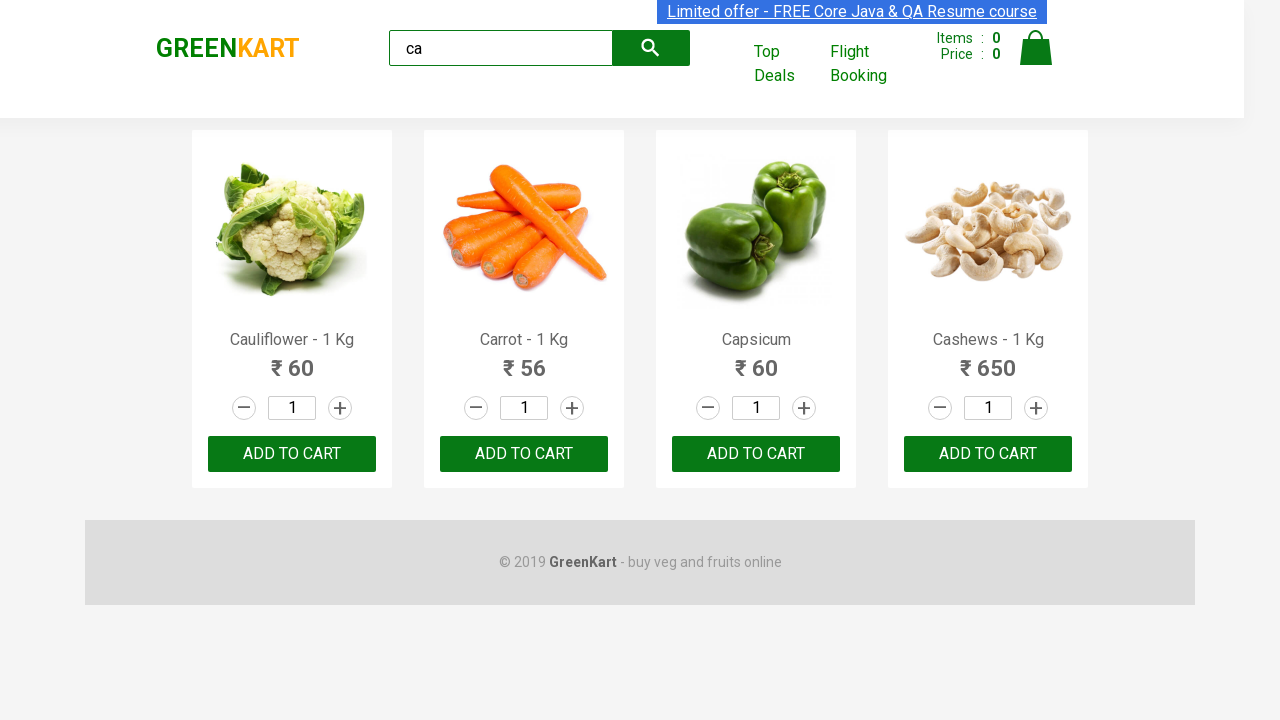

Clicked 'Add to Cart' button for Carrot at (524, 454) on .products .product >> nth=1 >> button
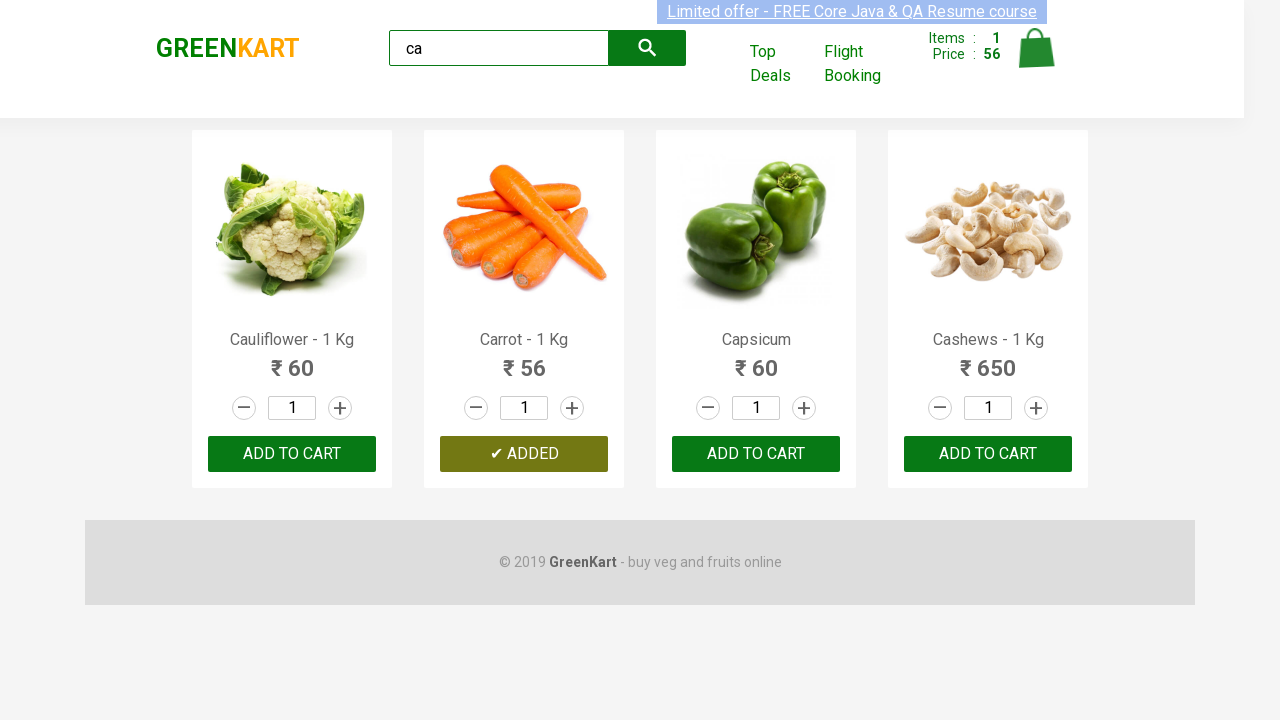

Retrieved product at index 2
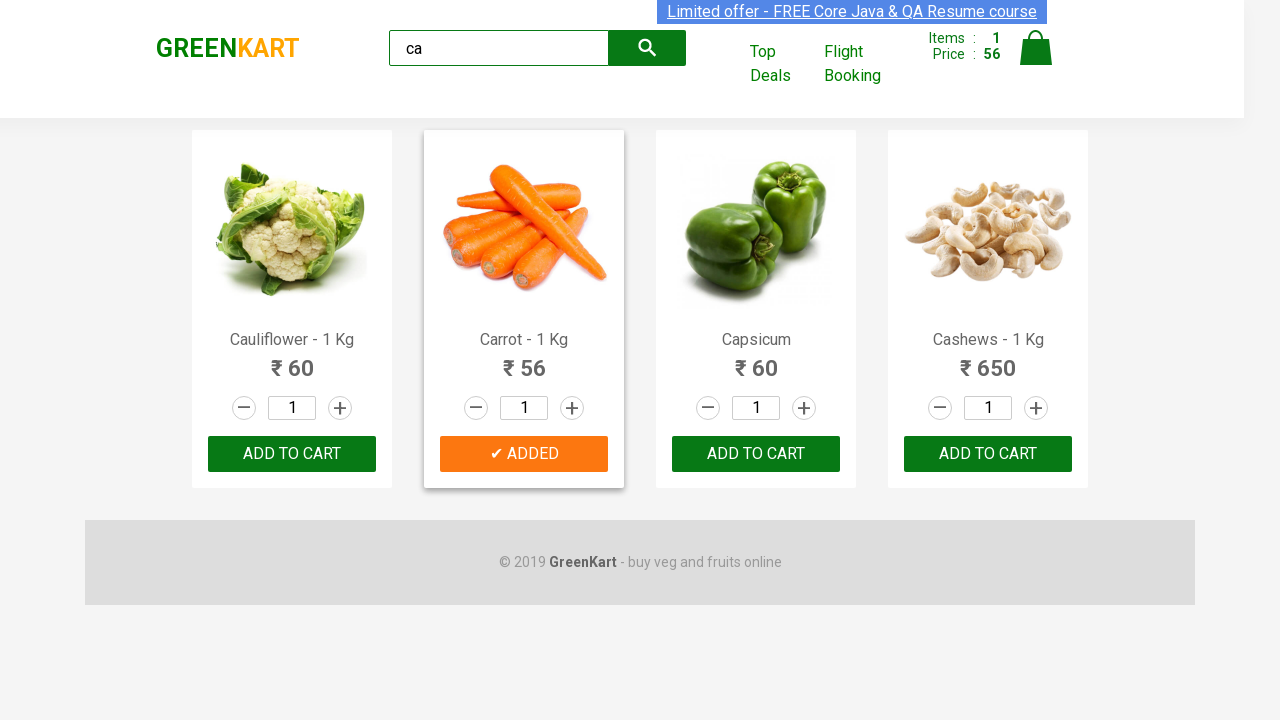

Got product name: Capsicum
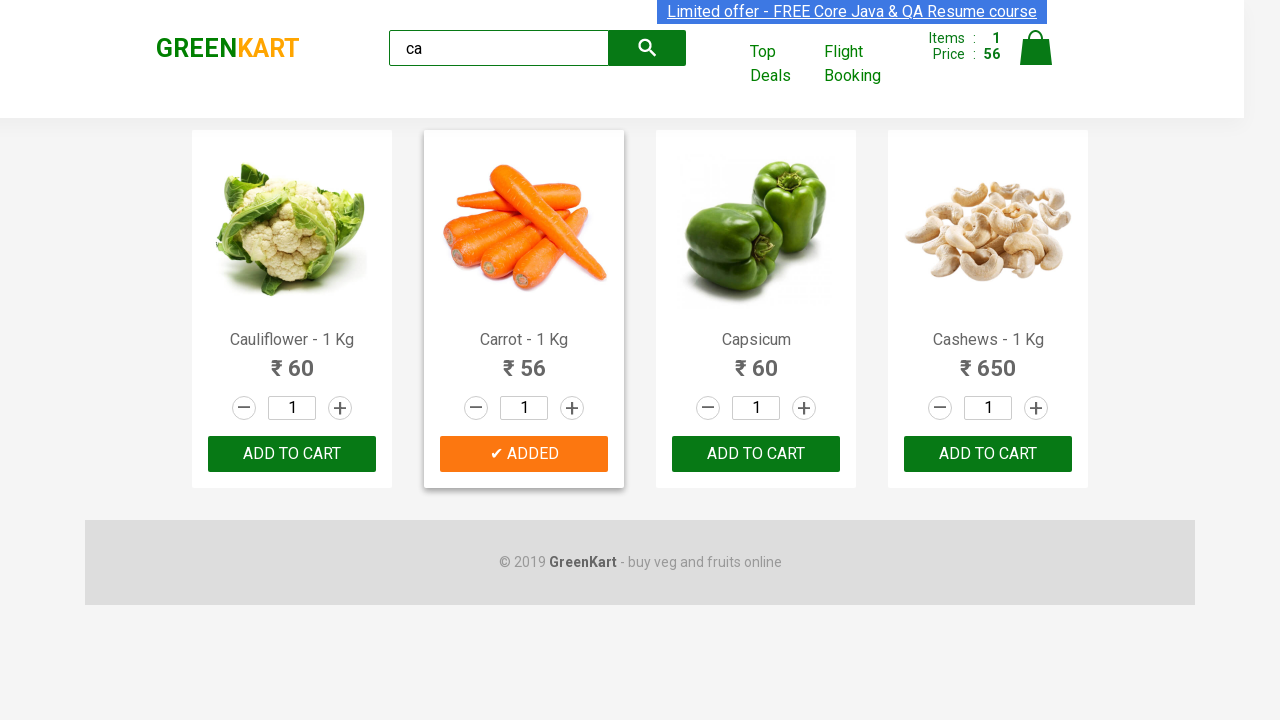

Retrieved product at index 3
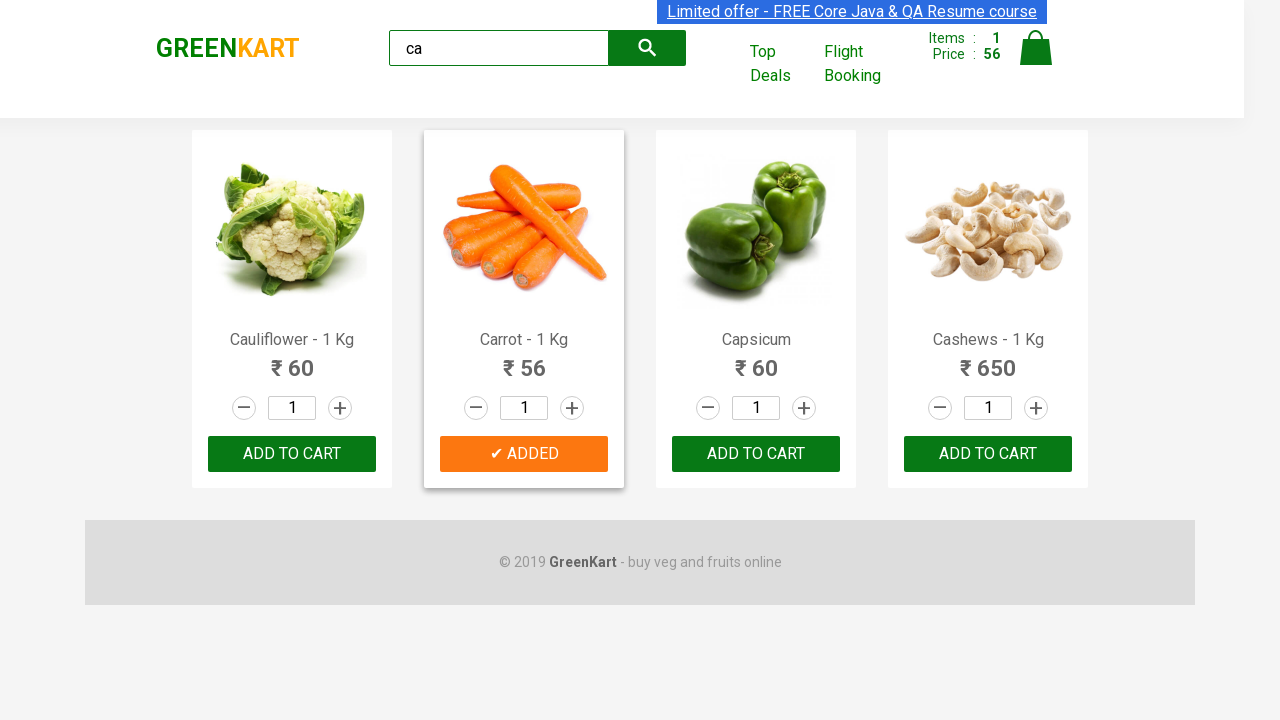

Got product name: Cashews - 1 Kg
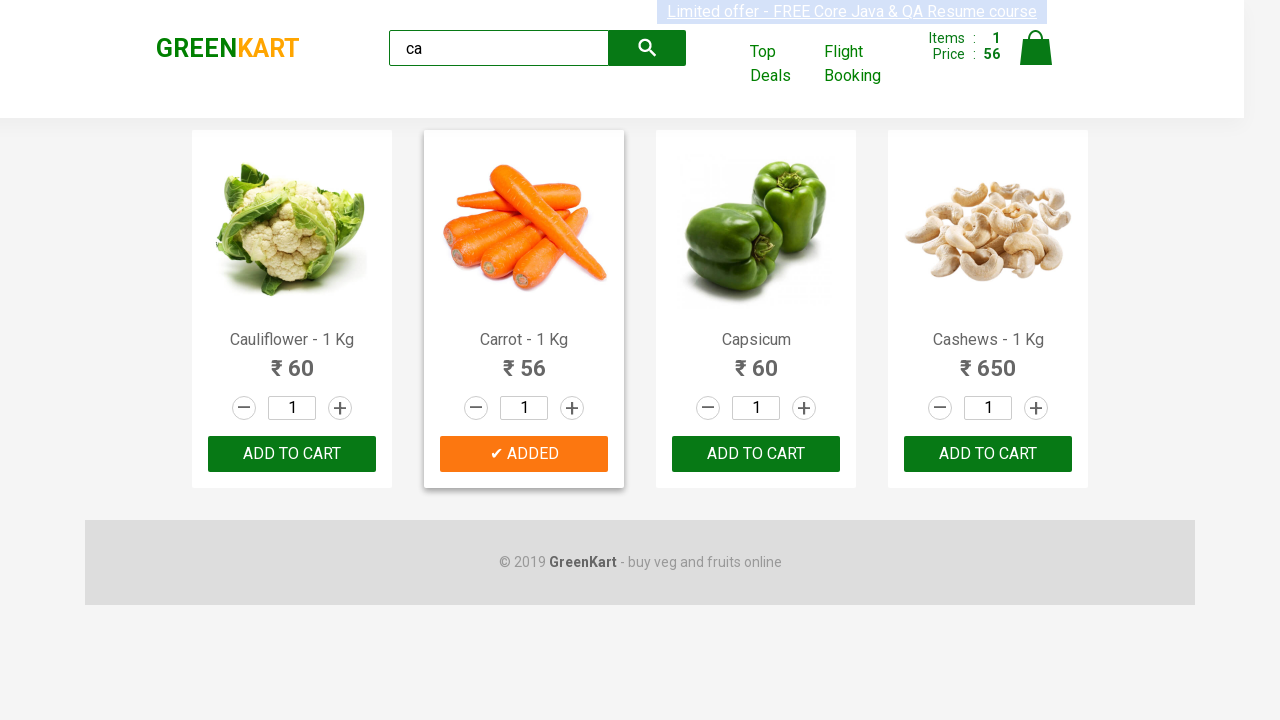

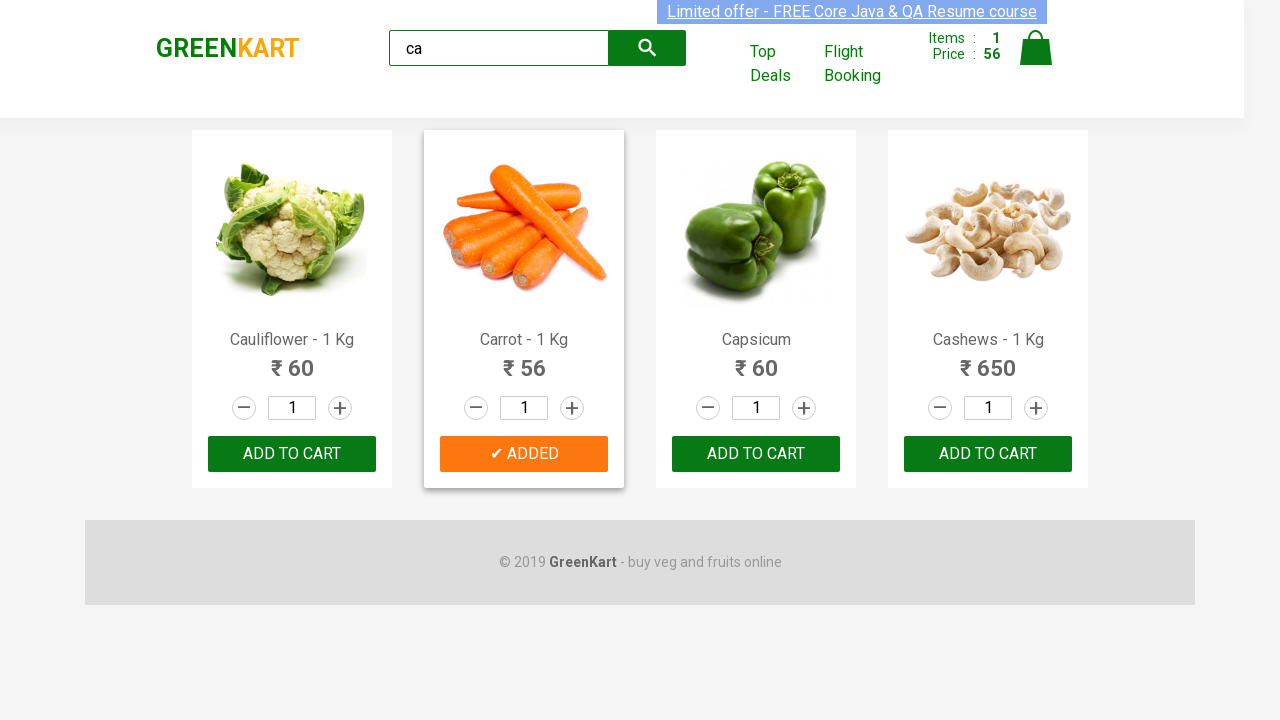